Searches for "pycon" on python.org website and verifies that search results are displayed

Starting URL: http://www.python.org

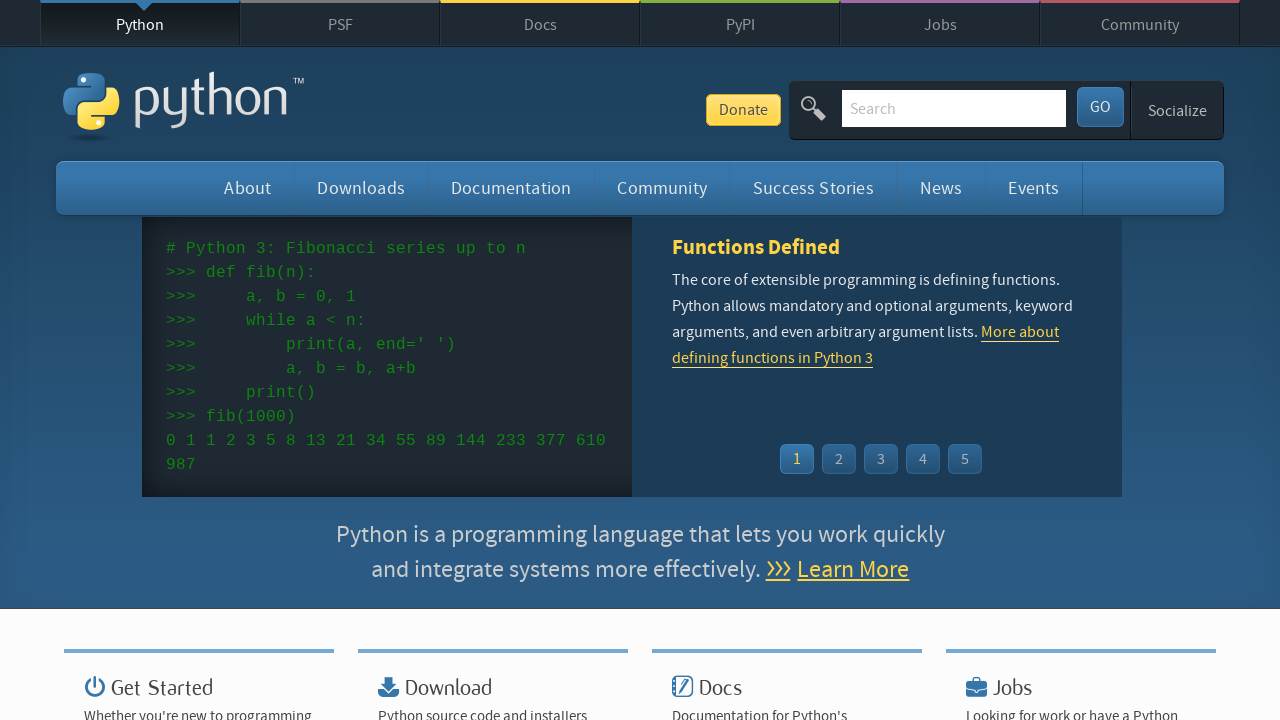

Verified page title contains 'Python'
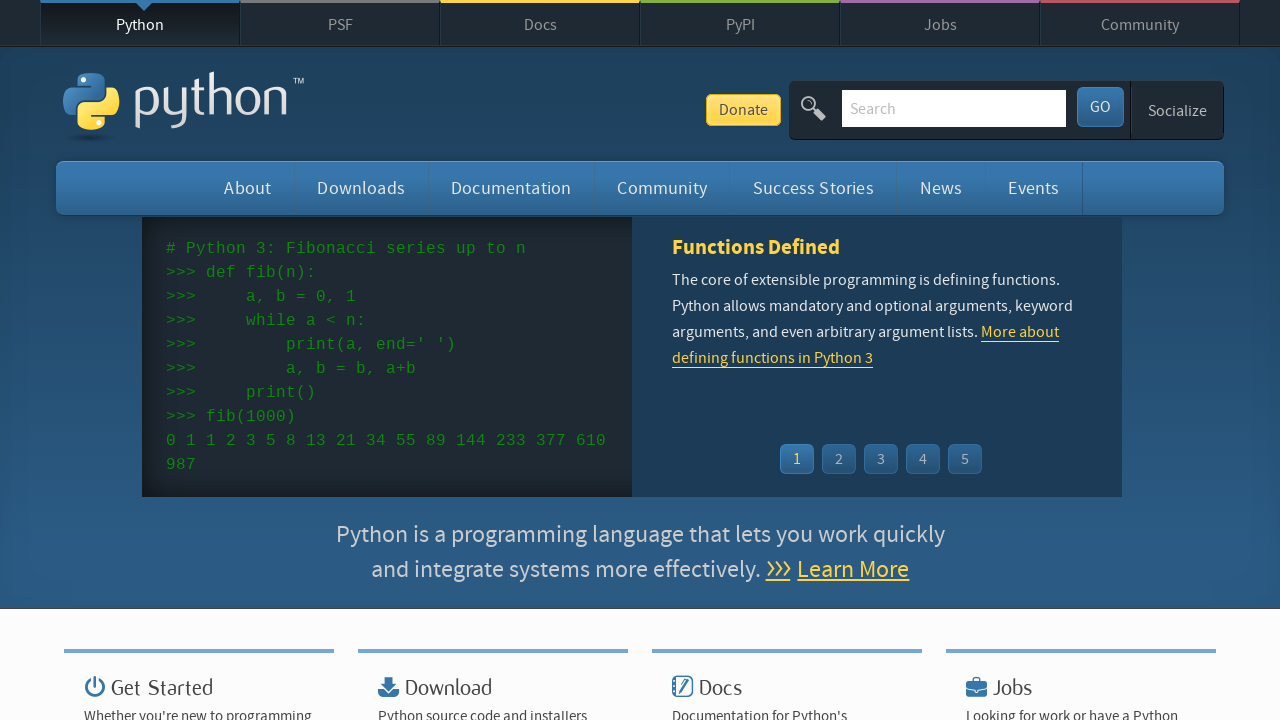

Cleared the search field on input[name="q"]
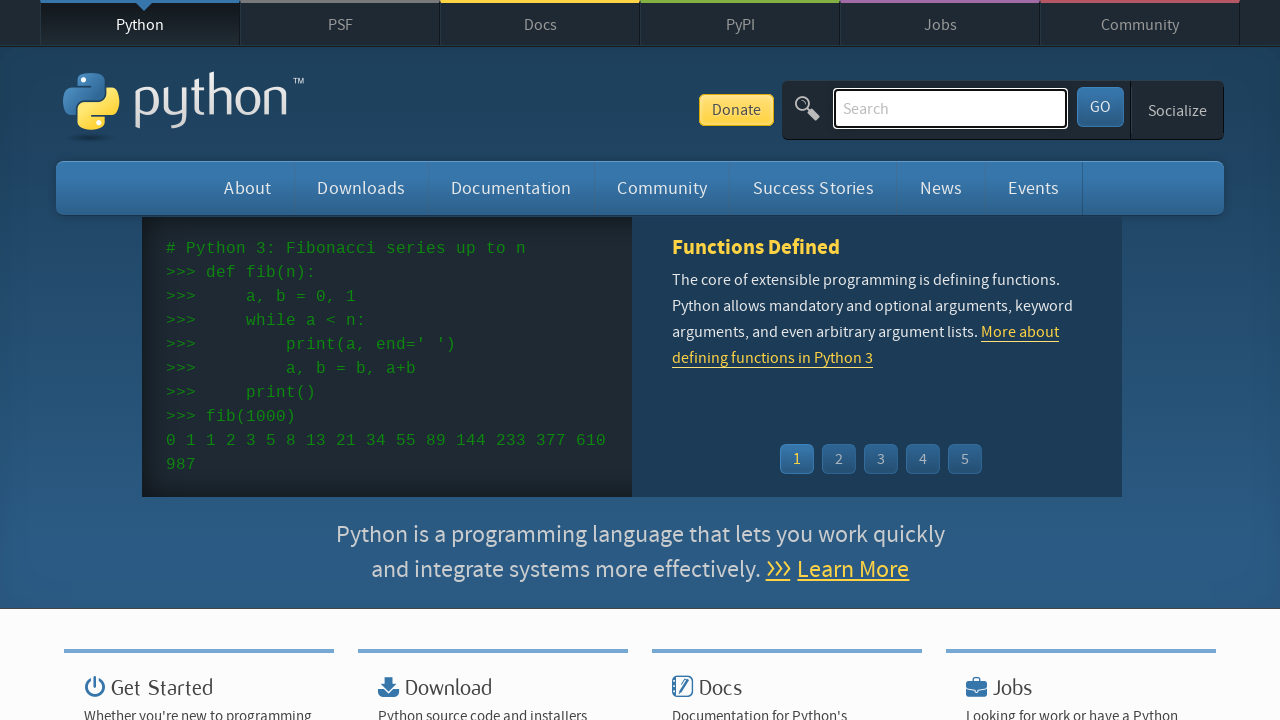

Filled search field with 'pycon' on input[name="q"]
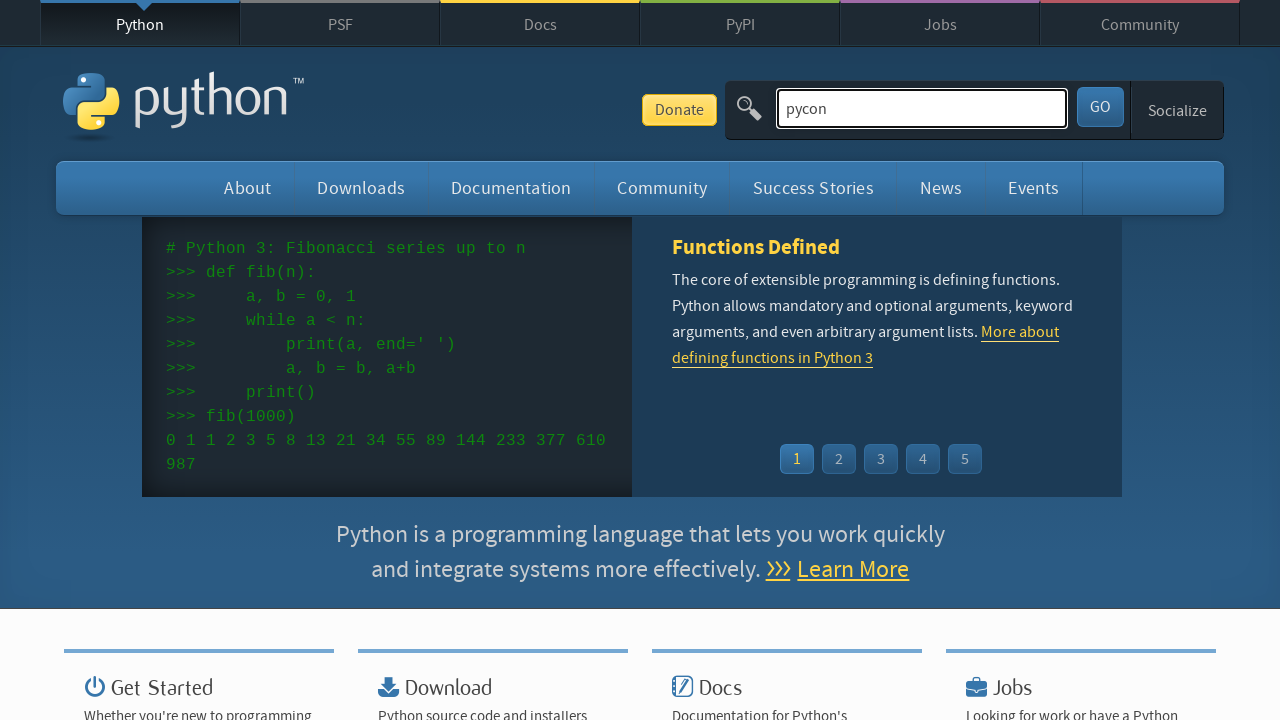

Submitted search by pressing Enter on input[name="q"]
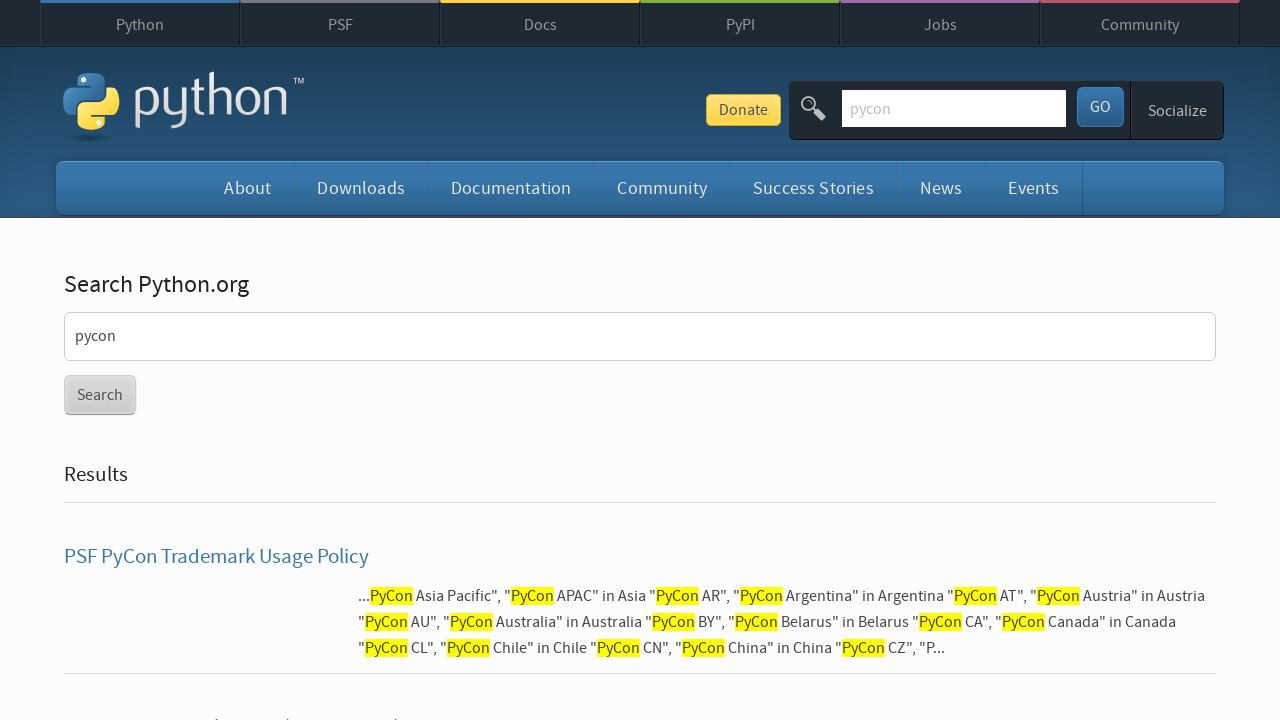

Search results page loaded and verified
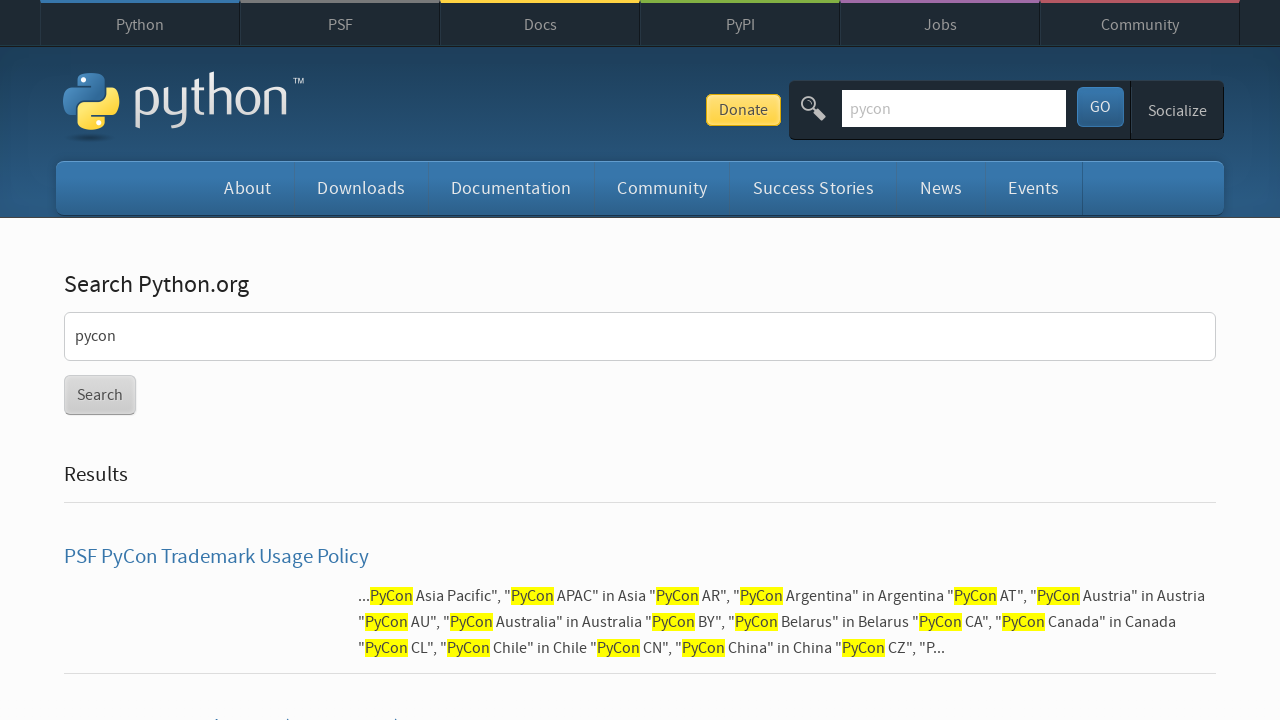

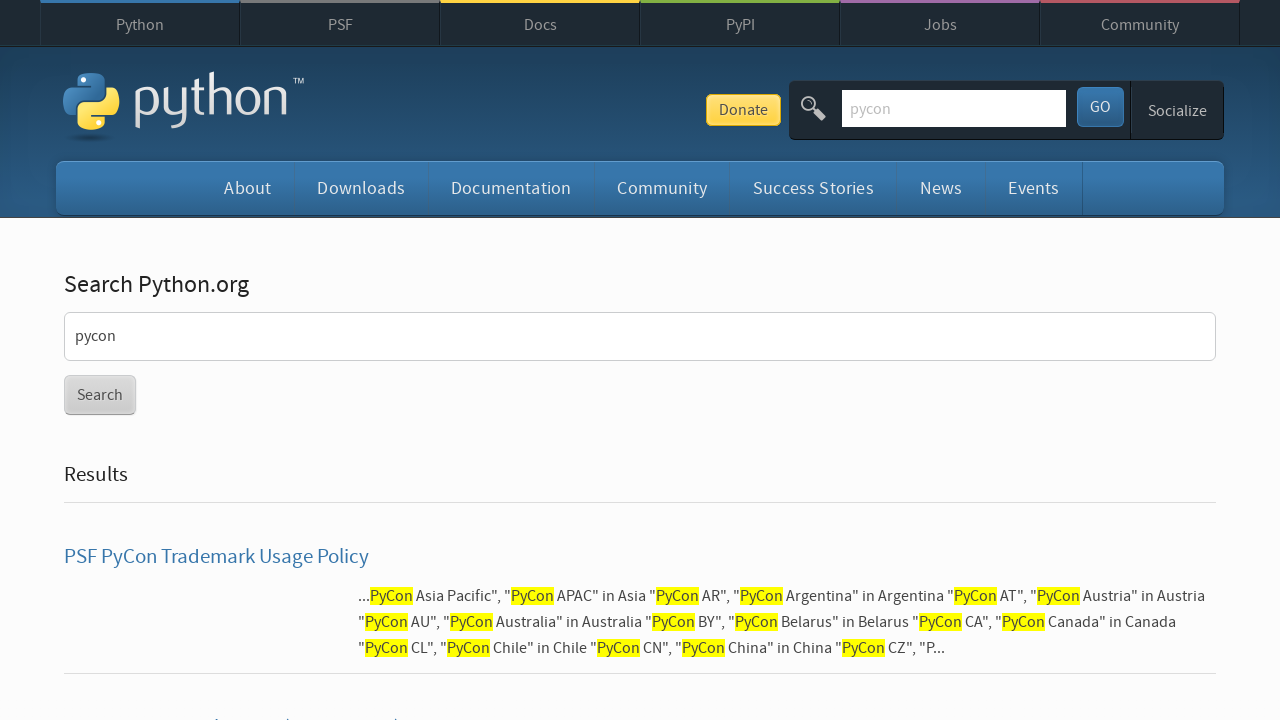